Tests mouse input events on a training page by performing left click, double click, and right click actions, then verifying the active element changes after each action.

Starting URL: https://v1.training-support.net/selenium/input-events

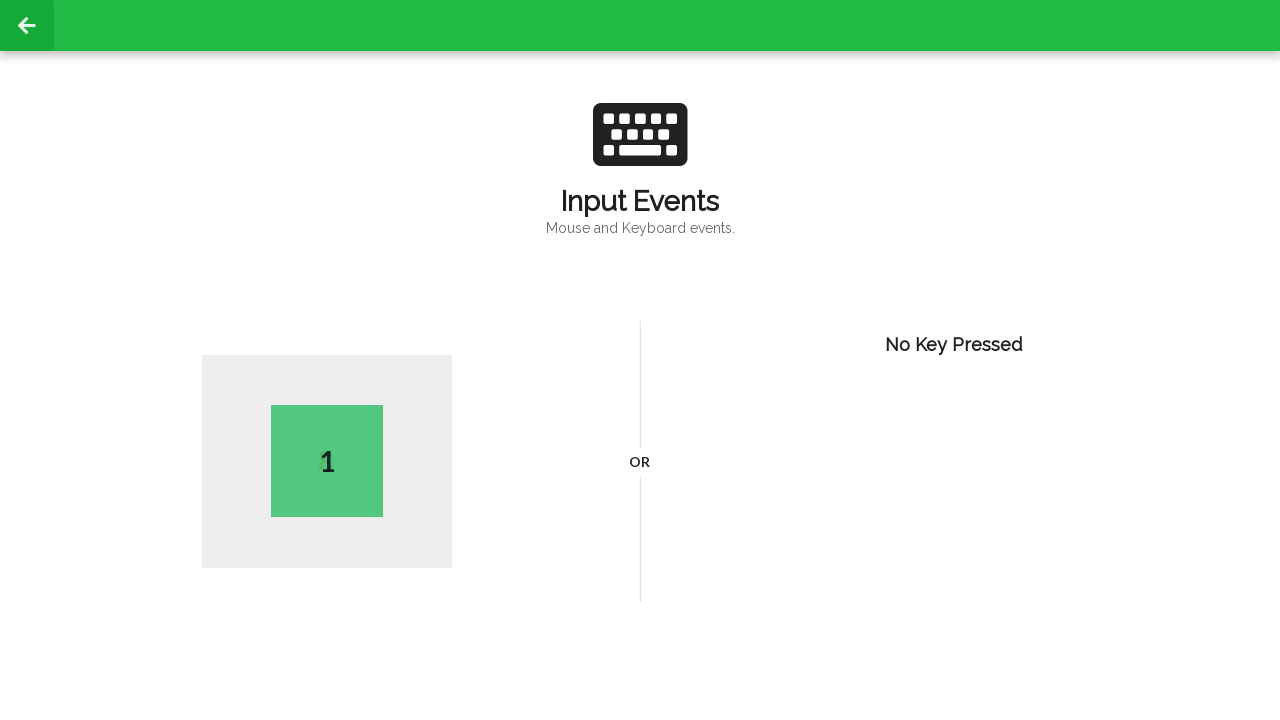

Performed left click on page body at (640, 360) on body
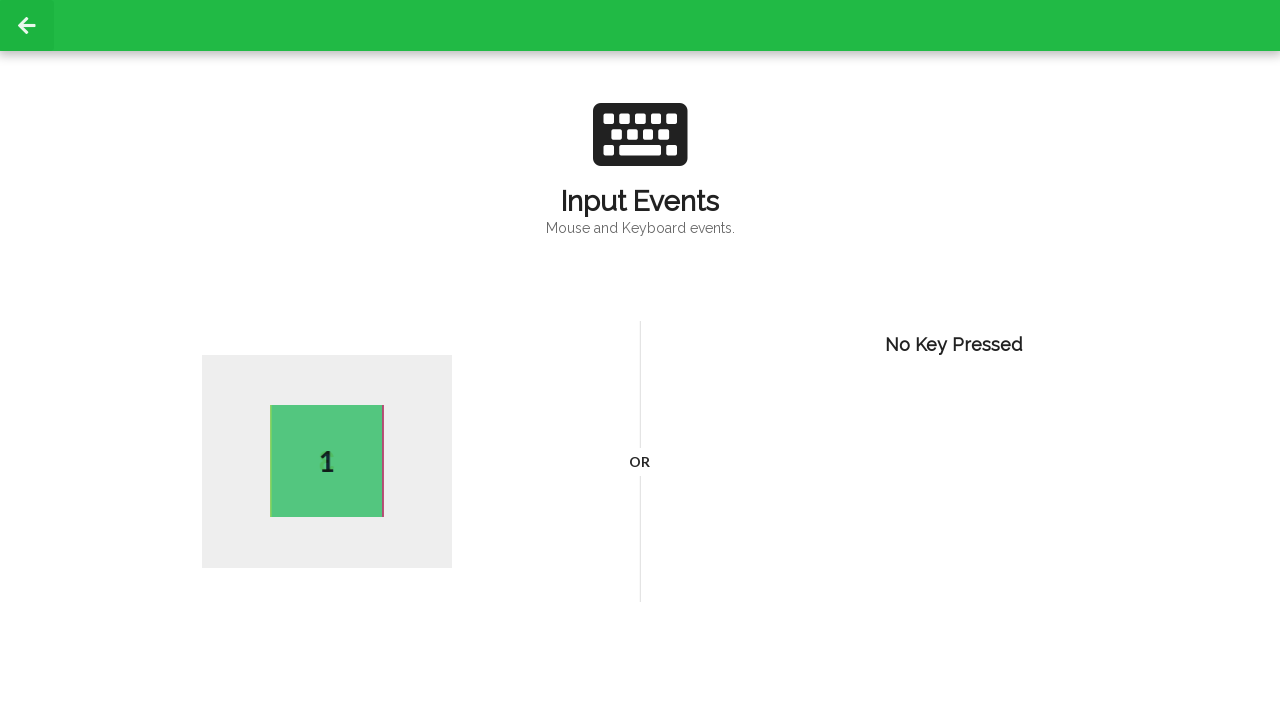

Waited 1 second after left click
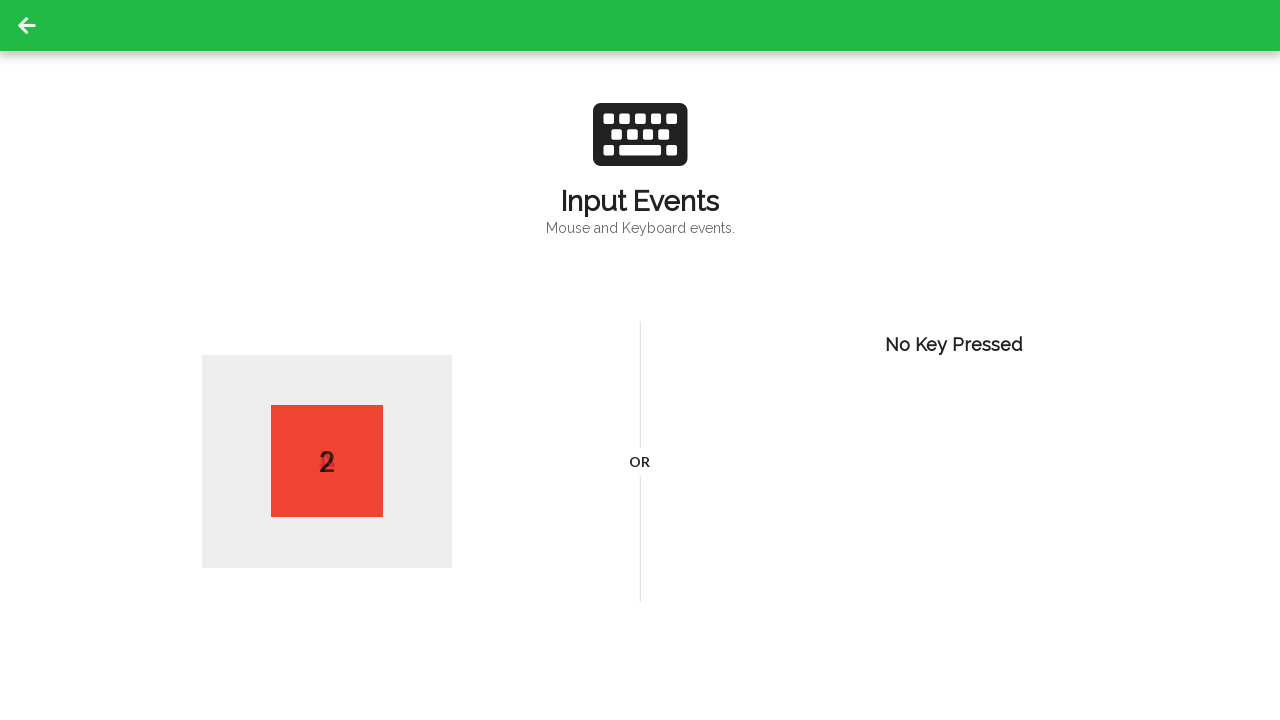

Verified active element is present after left click
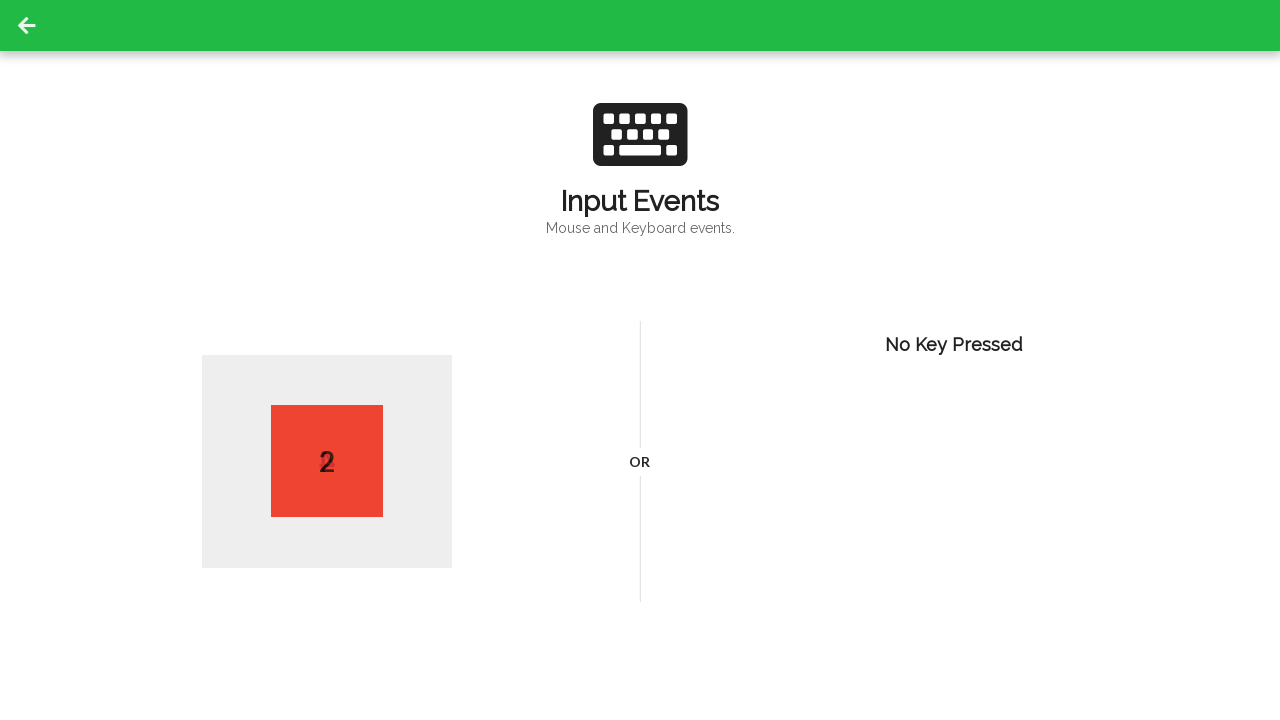

Performed double click on page body at (640, 360) on body
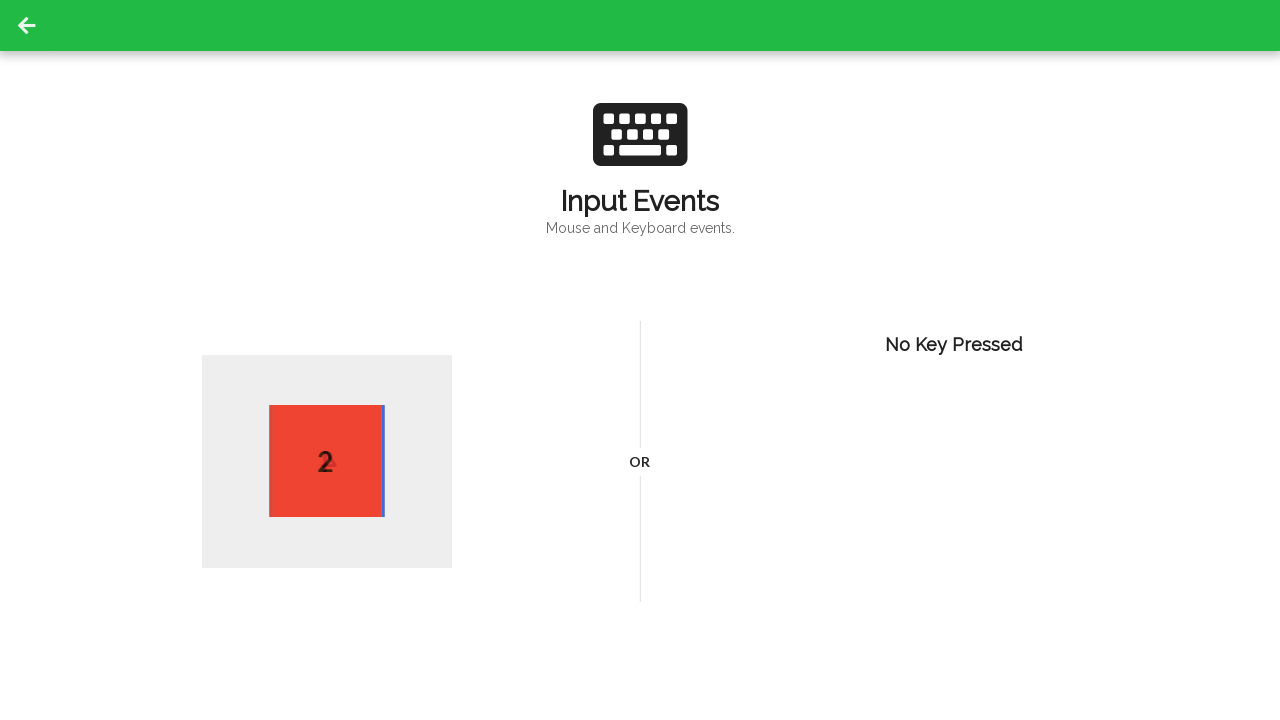

Waited 1 second after double click
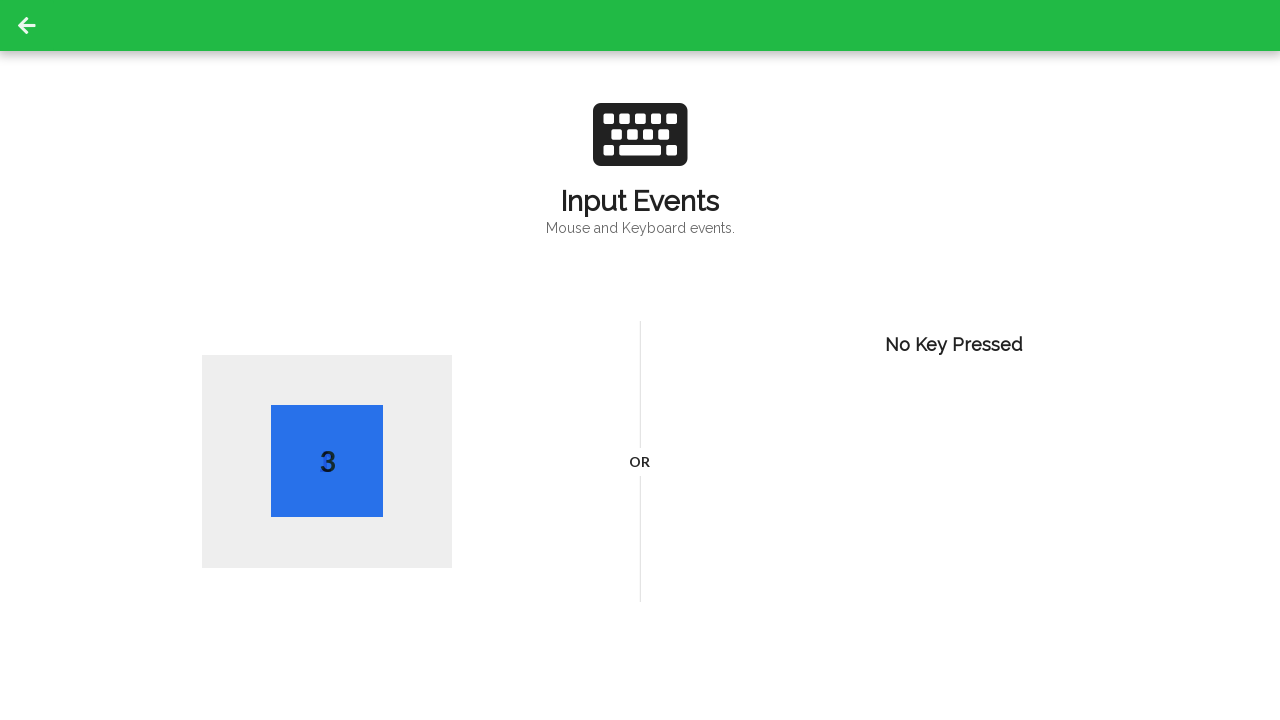

Verified active element is present after double click
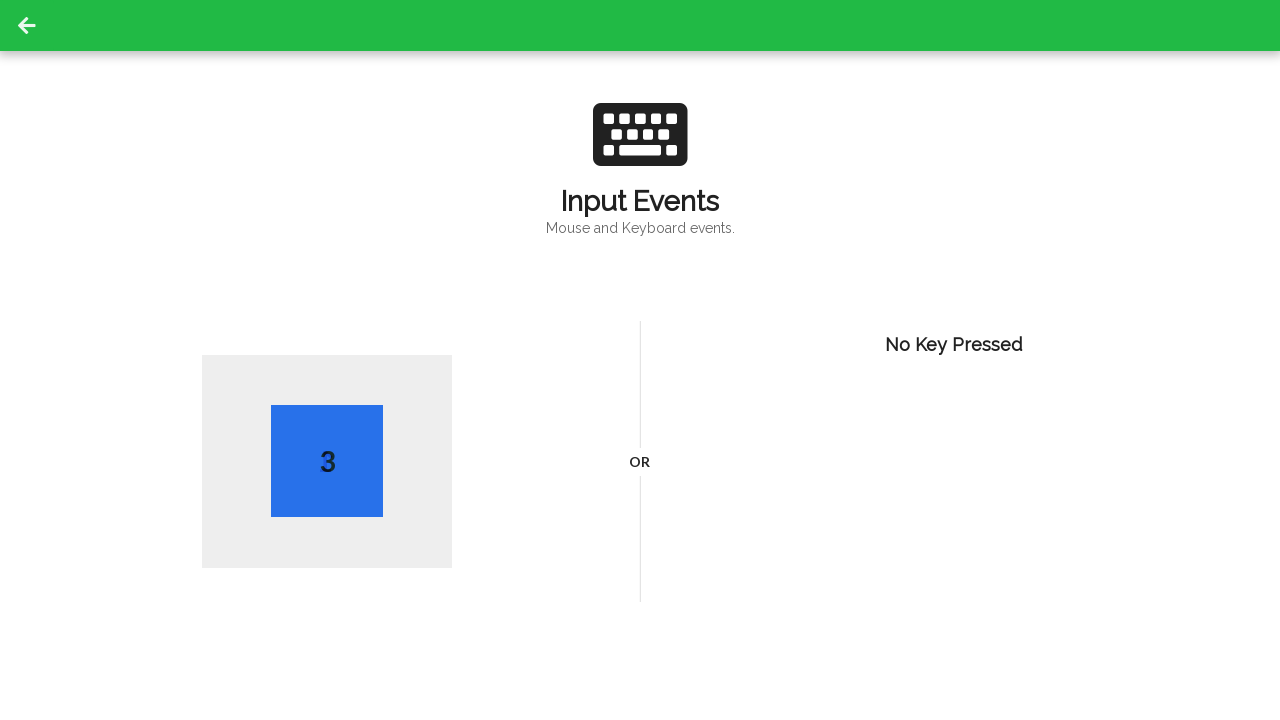

Performed right click (context click) on page body at (640, 360) on body
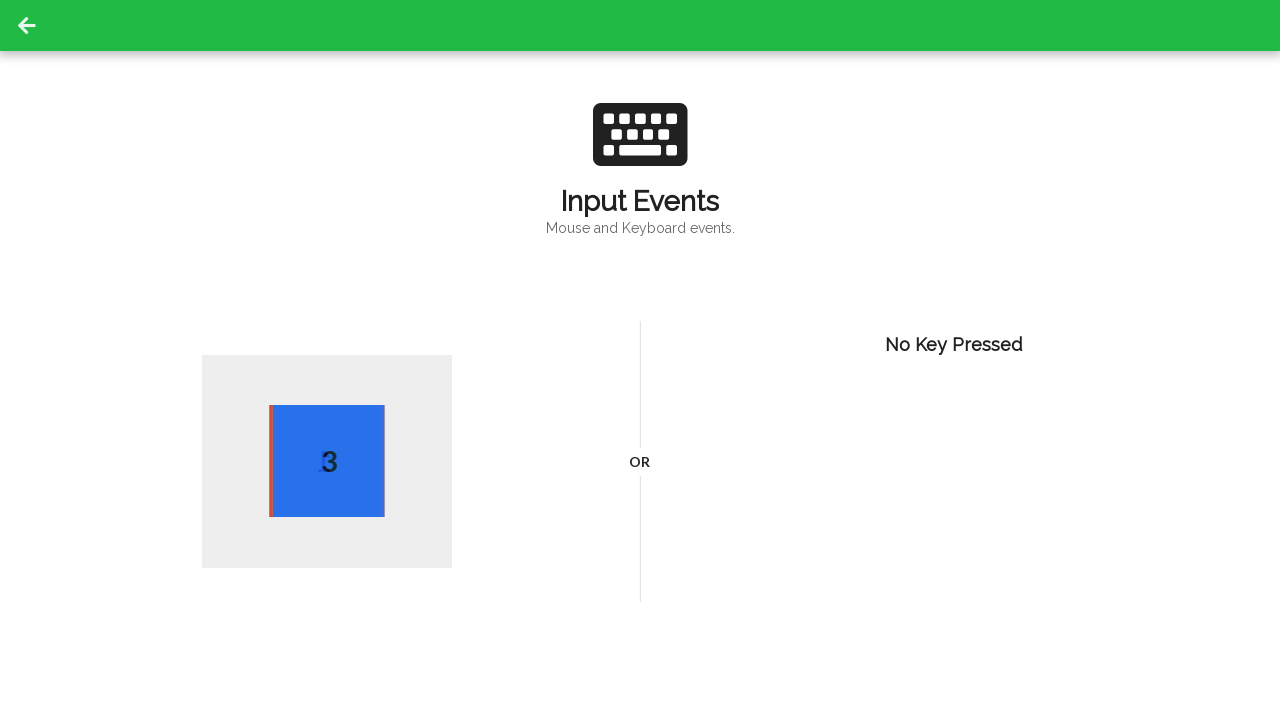

Waited 1 second after right click
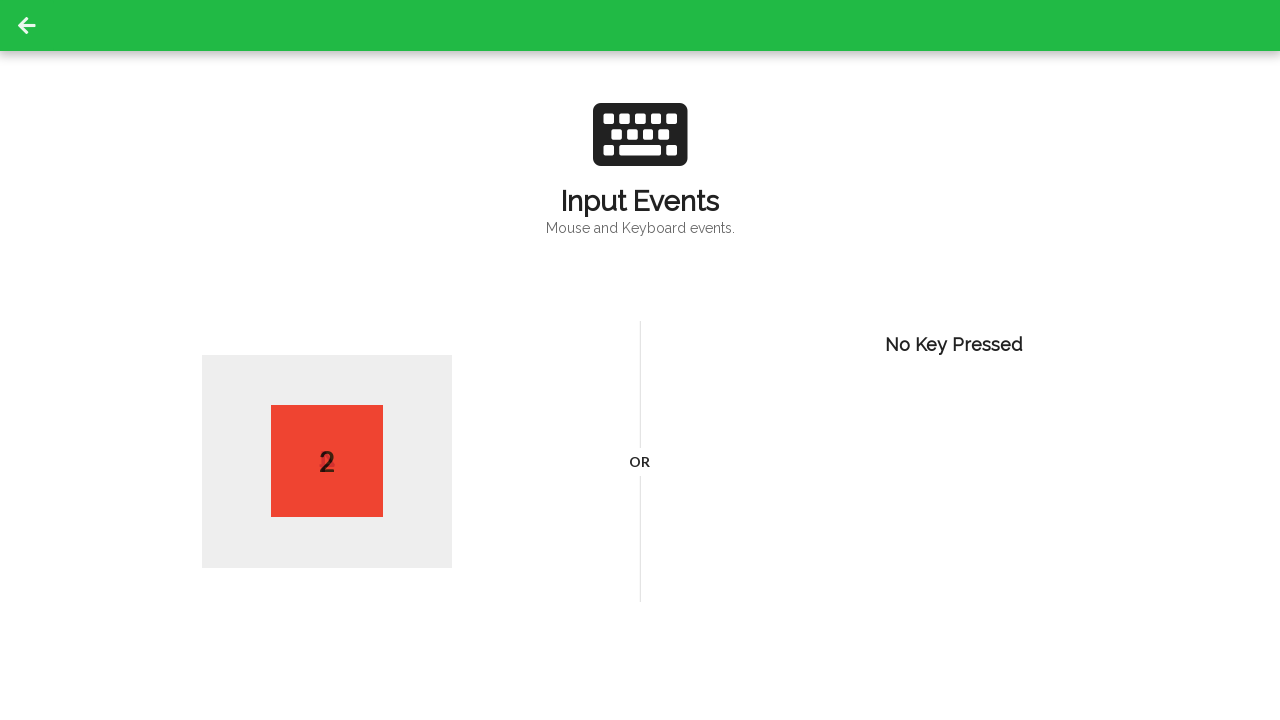

Verified active element is present after right click
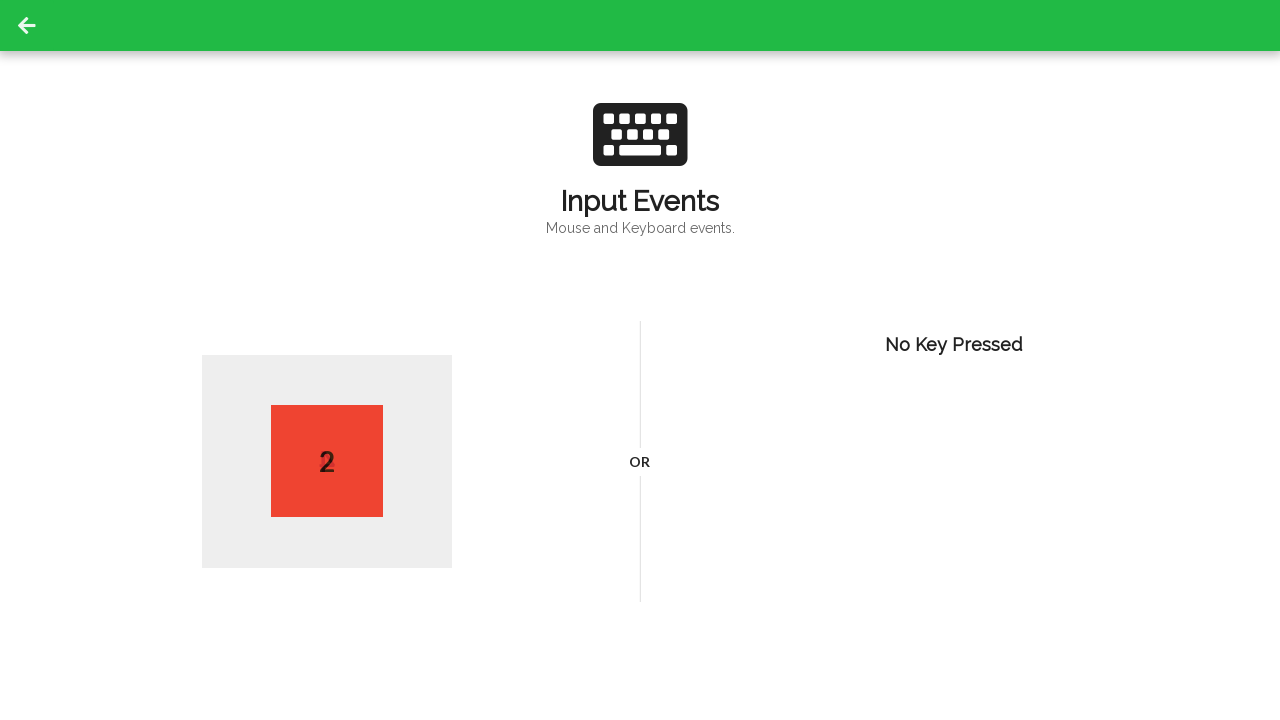

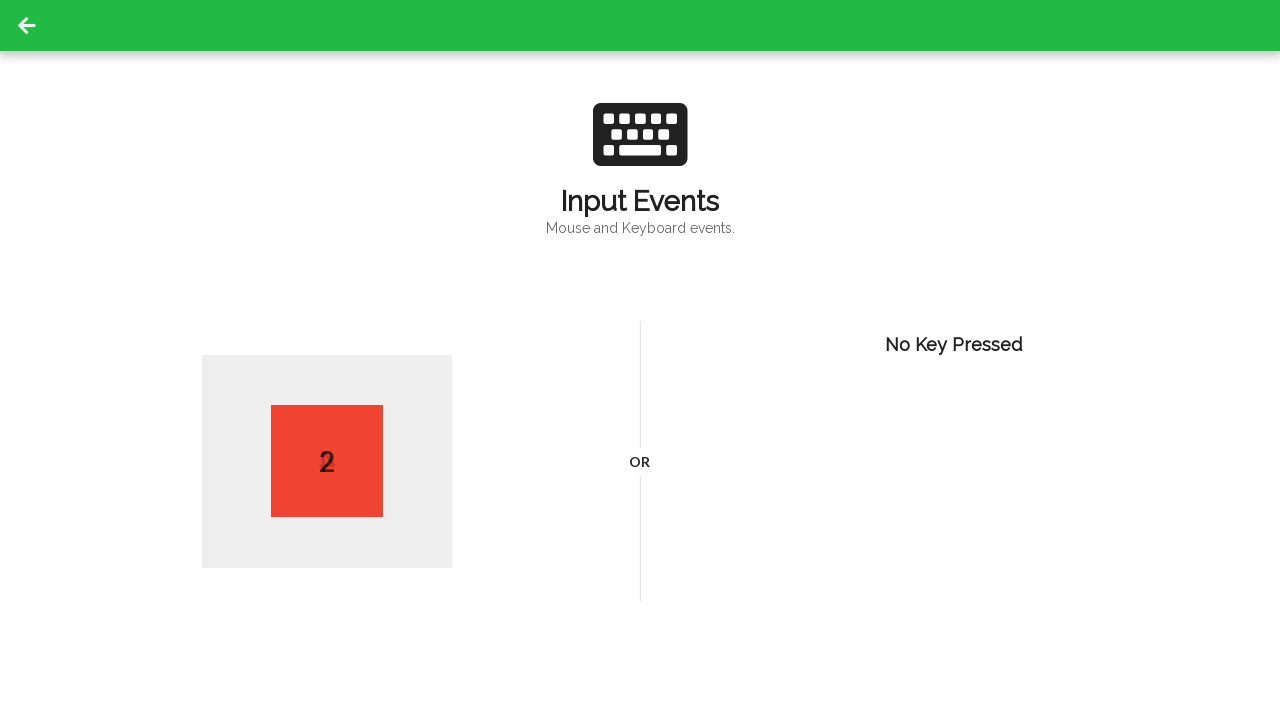